Tests the product review submission functionality by navigating to a product page, clicking on the Reviews tab, selecting a star rating, and submitting a review with name and email

Starting URL: http://practice.automationtesting.in/

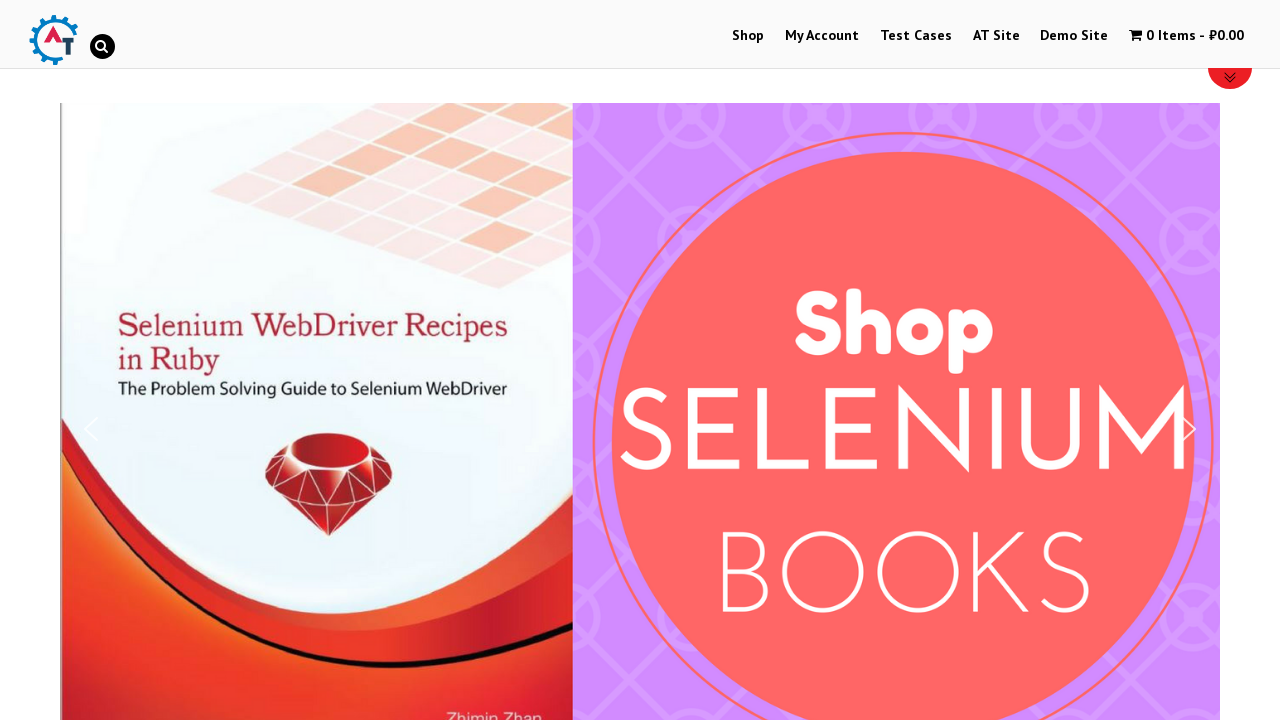

Scrolled down 1000px to view products
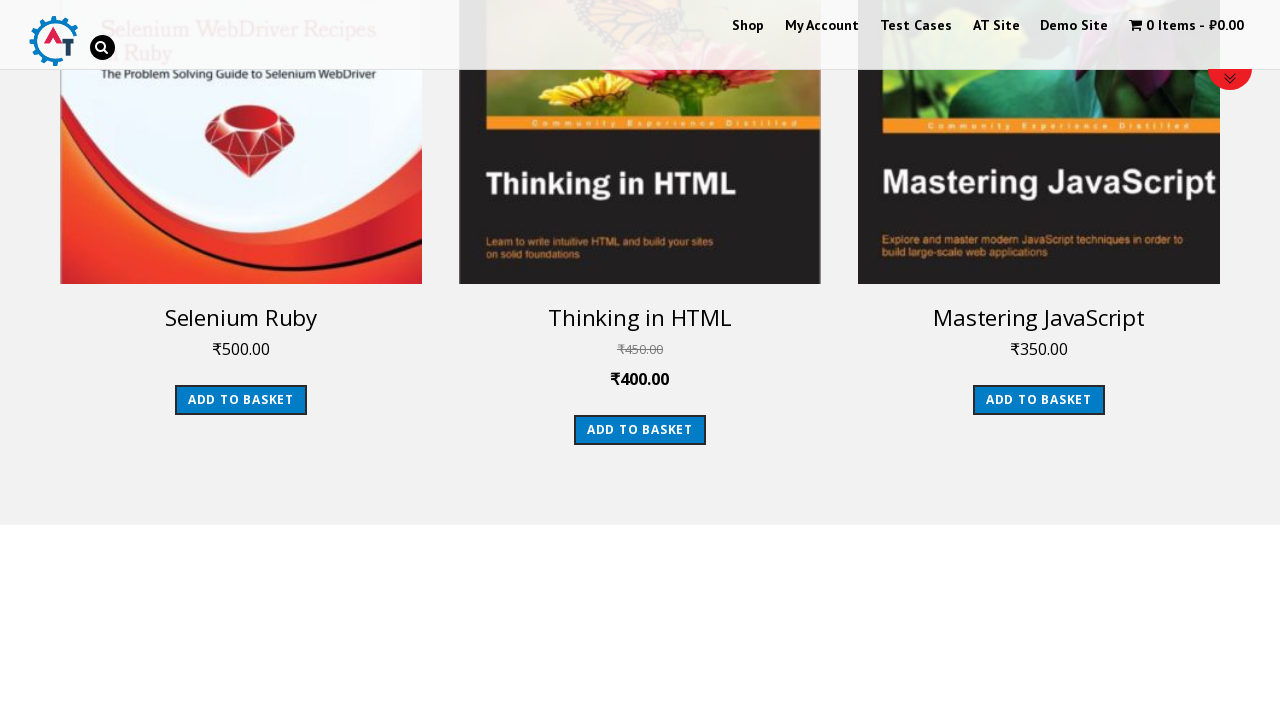

Waited 2 seconds for page content to load
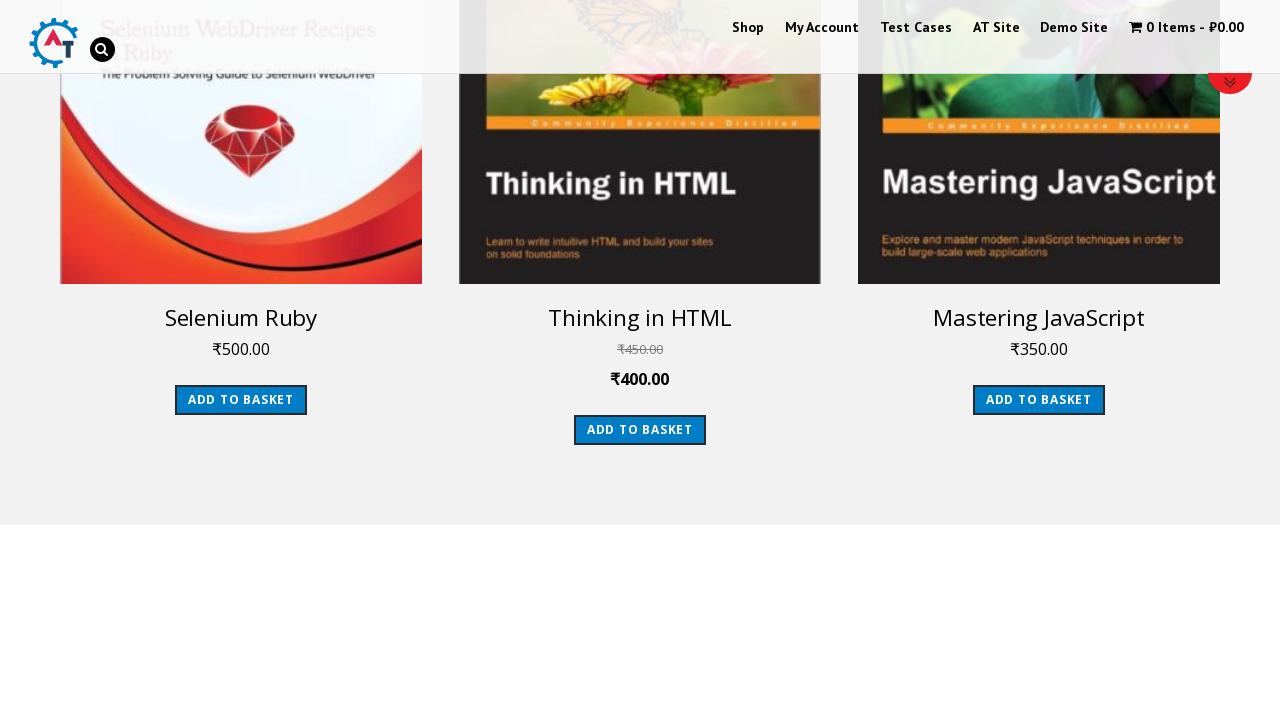

Clicked on the Ruby book product at (241, 317) on #text-22-sub_row_1-0-2-0-0 > div > ul > li > a.woocommerce-LoopProduct-link > h3
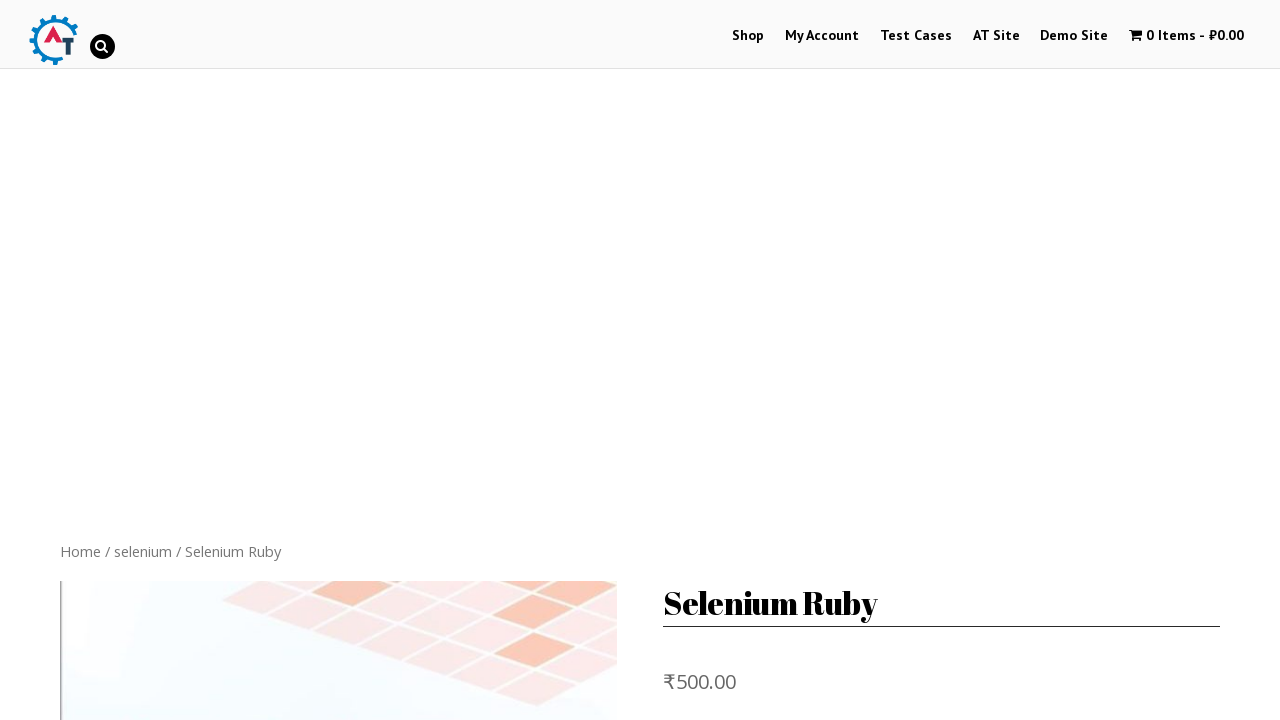

Clicked on the Reviews tab at (309, 360) on xpath=//*[@id='product-160']/div[3]/ul/li[2]/a
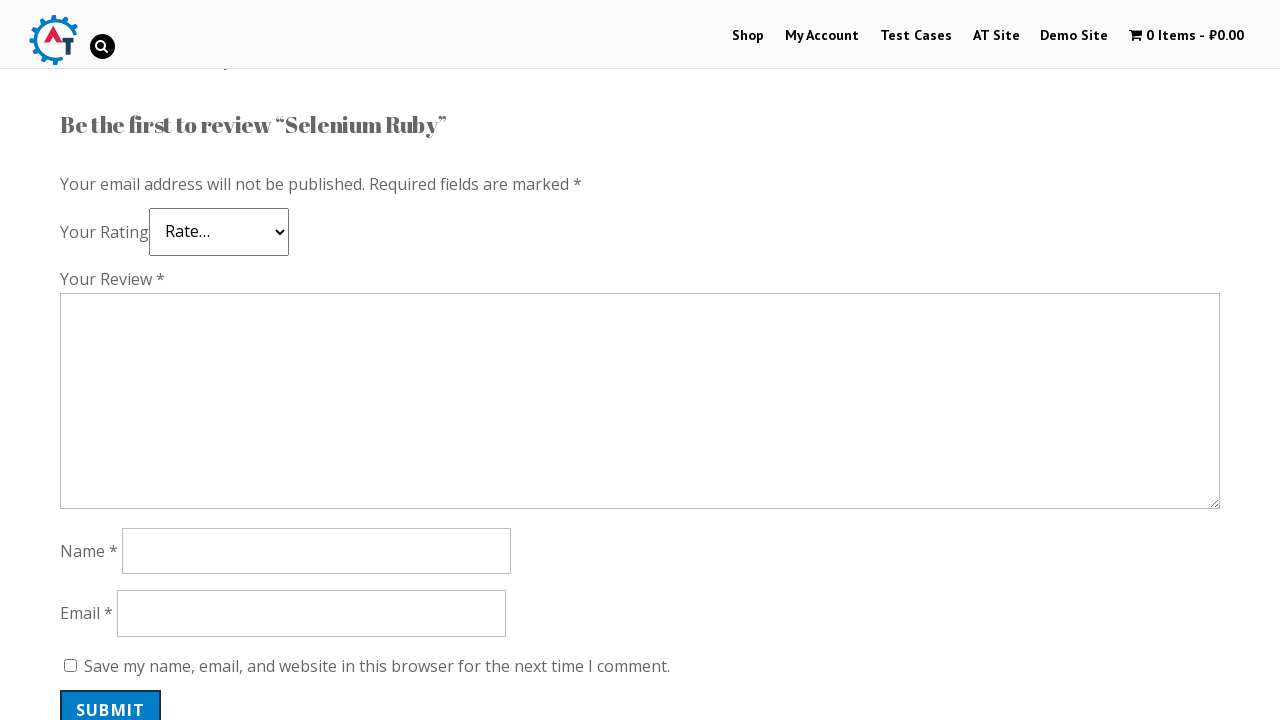

Selected 5-star rating at (132, 244) on #commentform > p.comment-form-rating > p > span > a.star-5
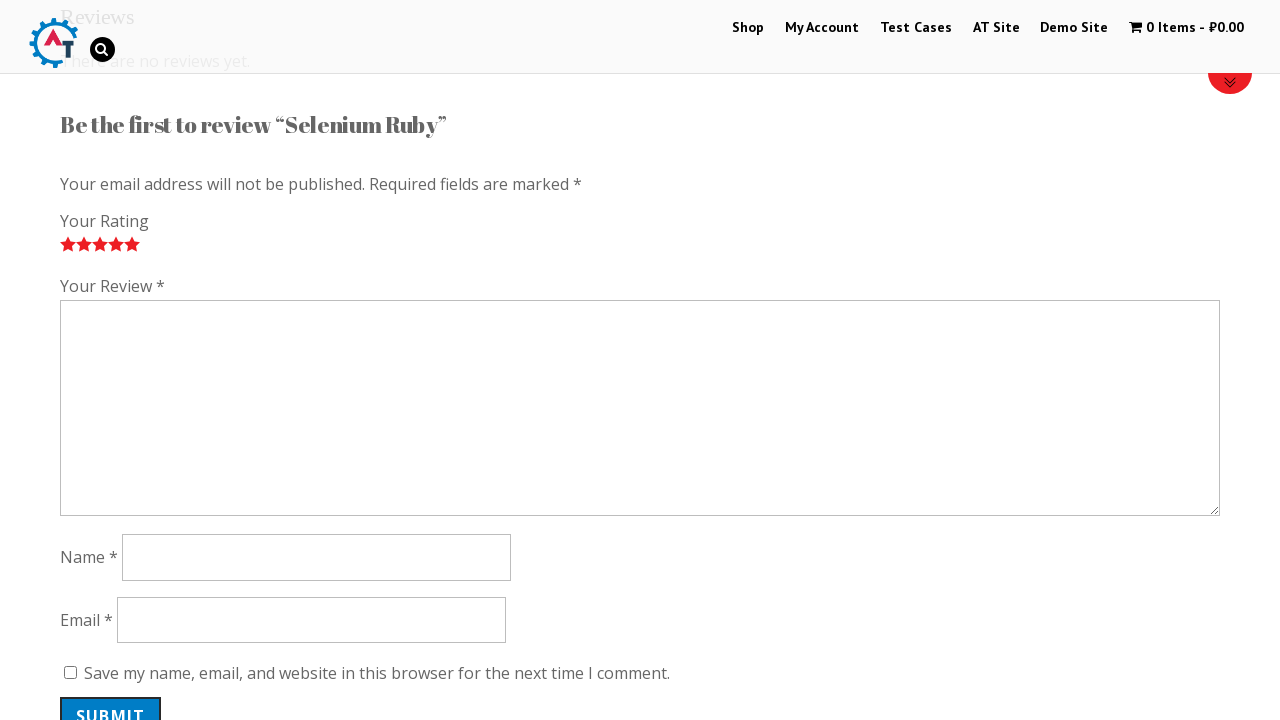

Filled in review comment: 'Excellent book, highly recommended!' on #comment
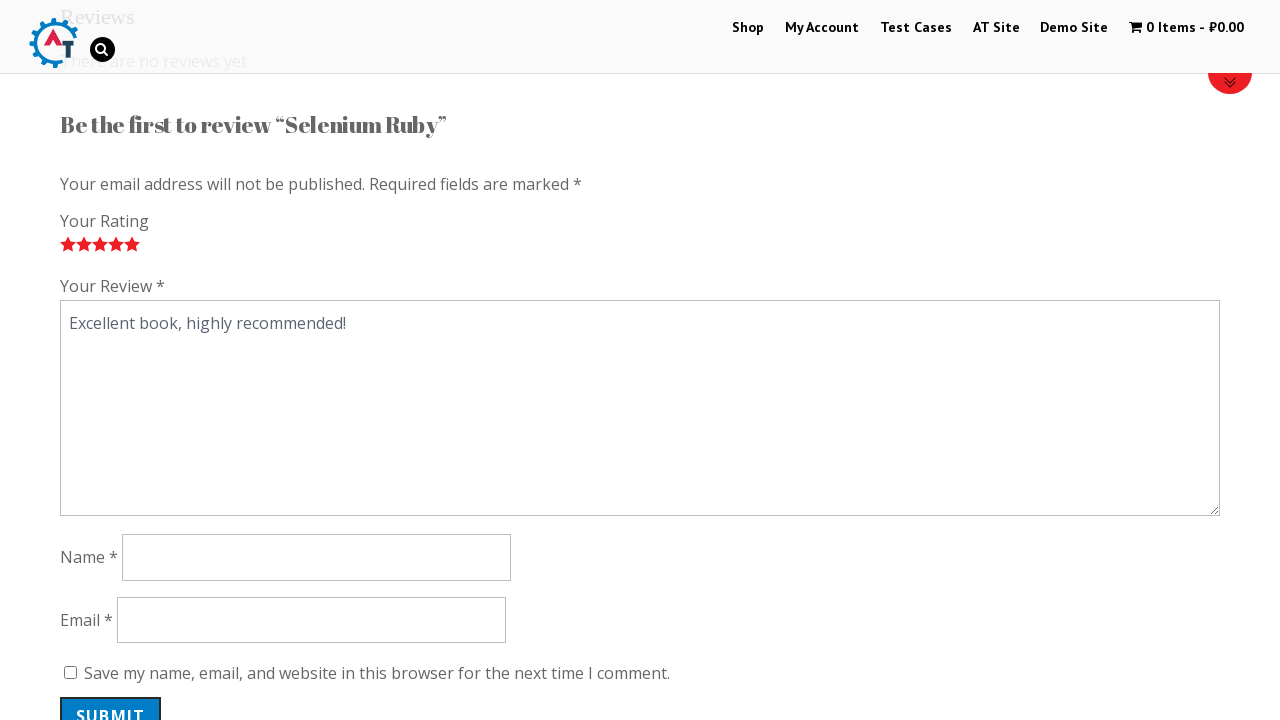

Filled in author name: 'Jennifer' on #author
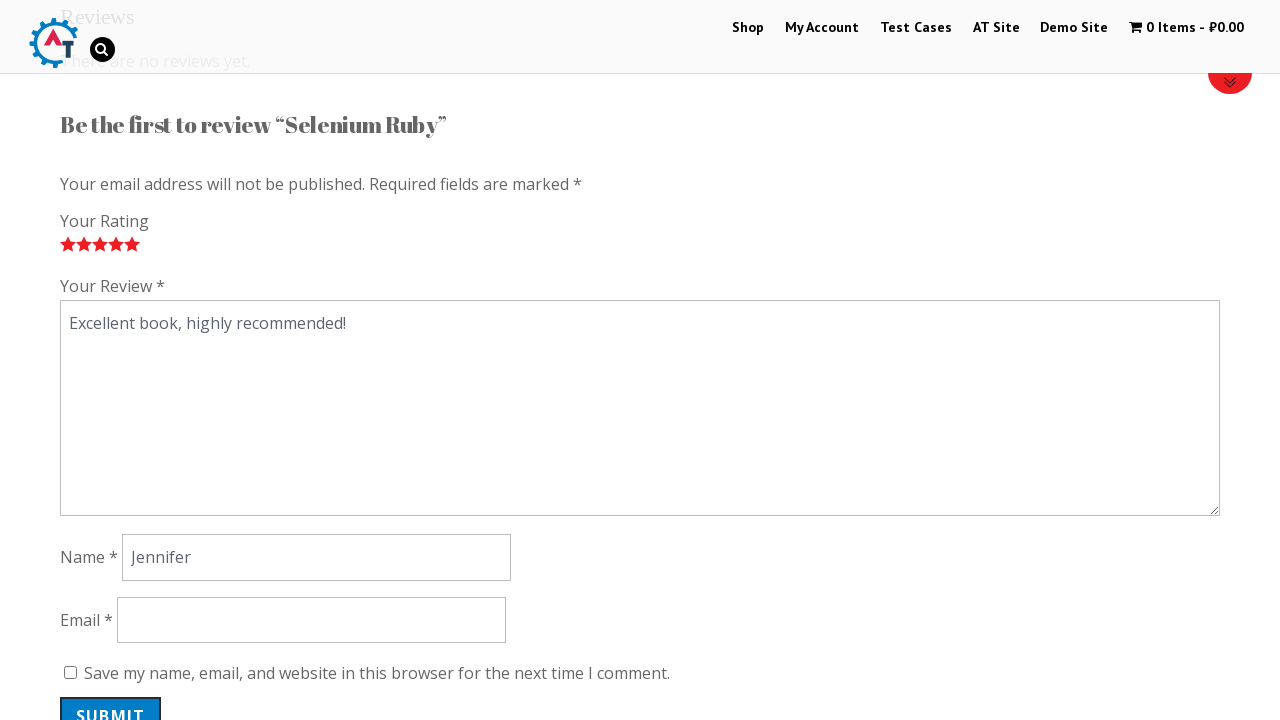

Filled in email: 'jennifer.test@example.com' on #email
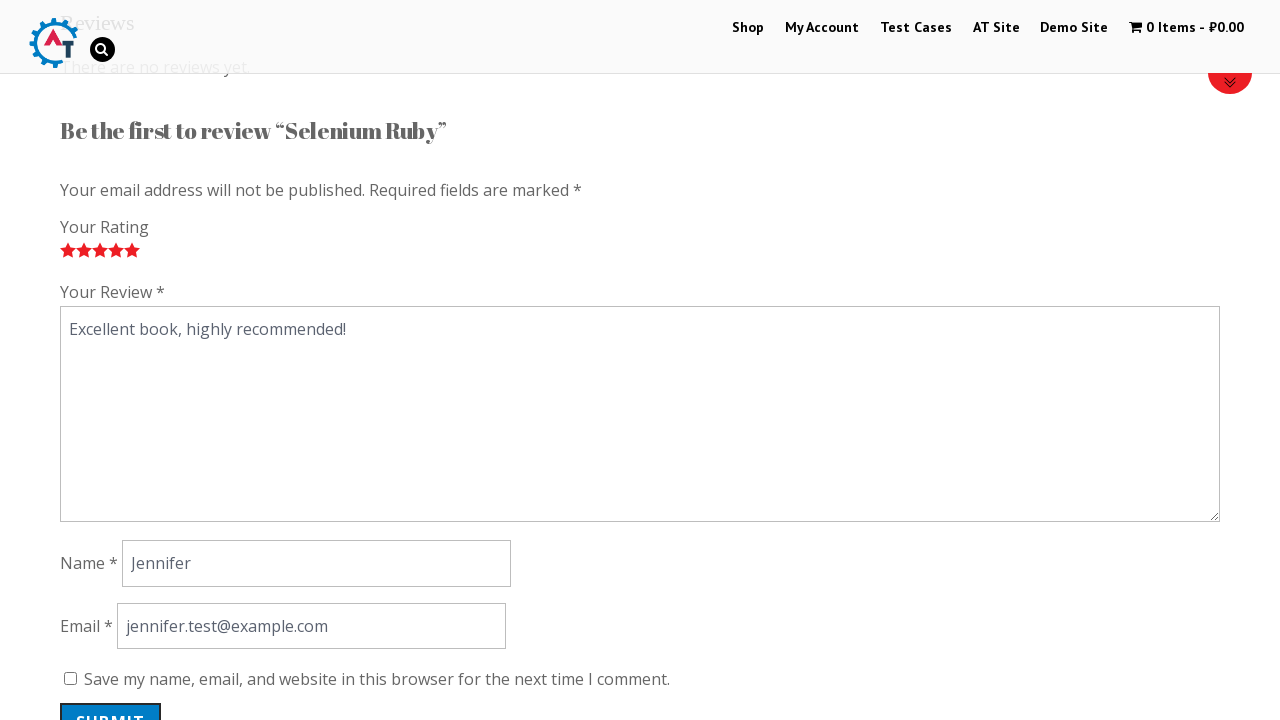

Clicked submit button to post the review at (111, 700) on #submit
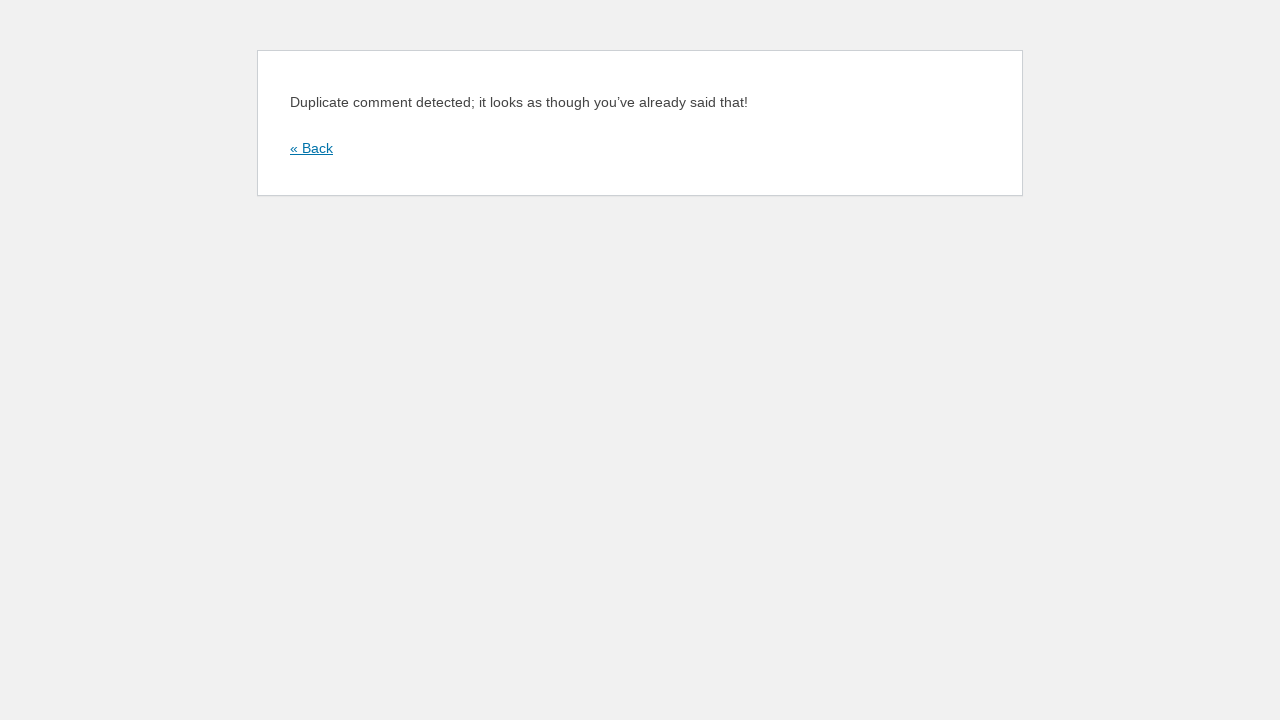

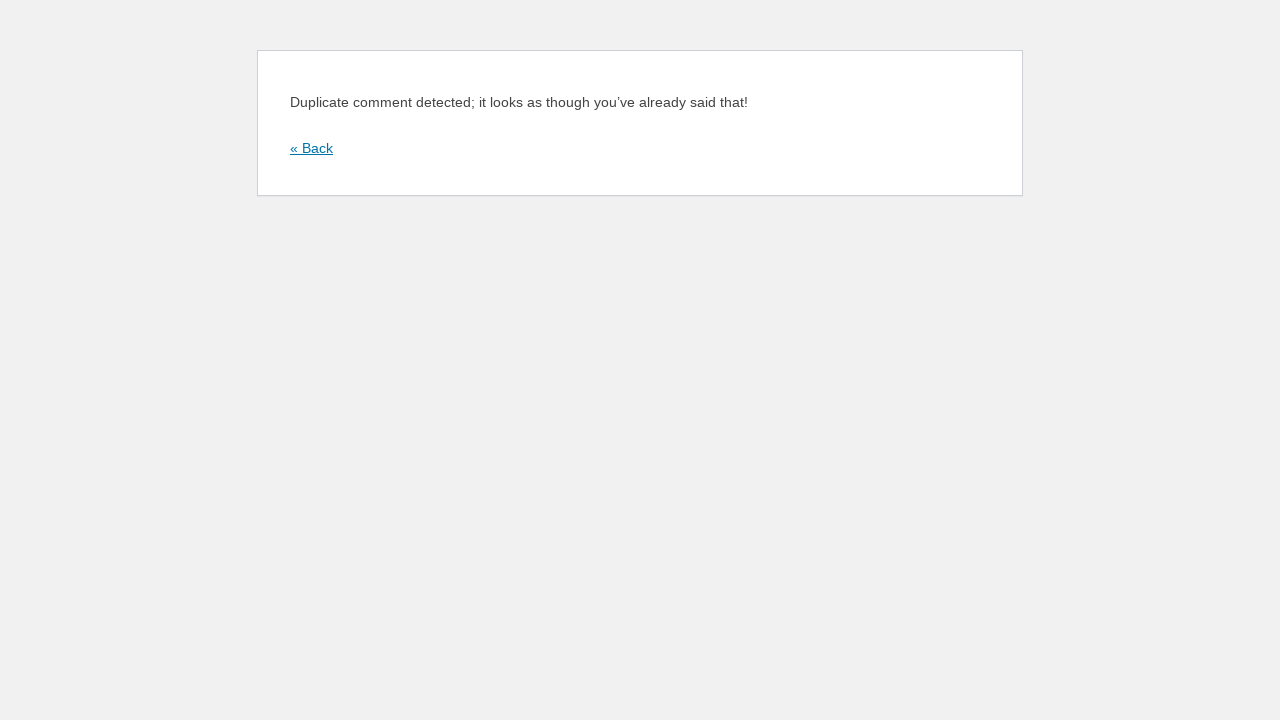